Tests browser window management by clicking buttons to open new tabs and windows, switching between them, and verifying the content displayed on the new pages.

Starting URL: https://demoqa.com/browser-windows

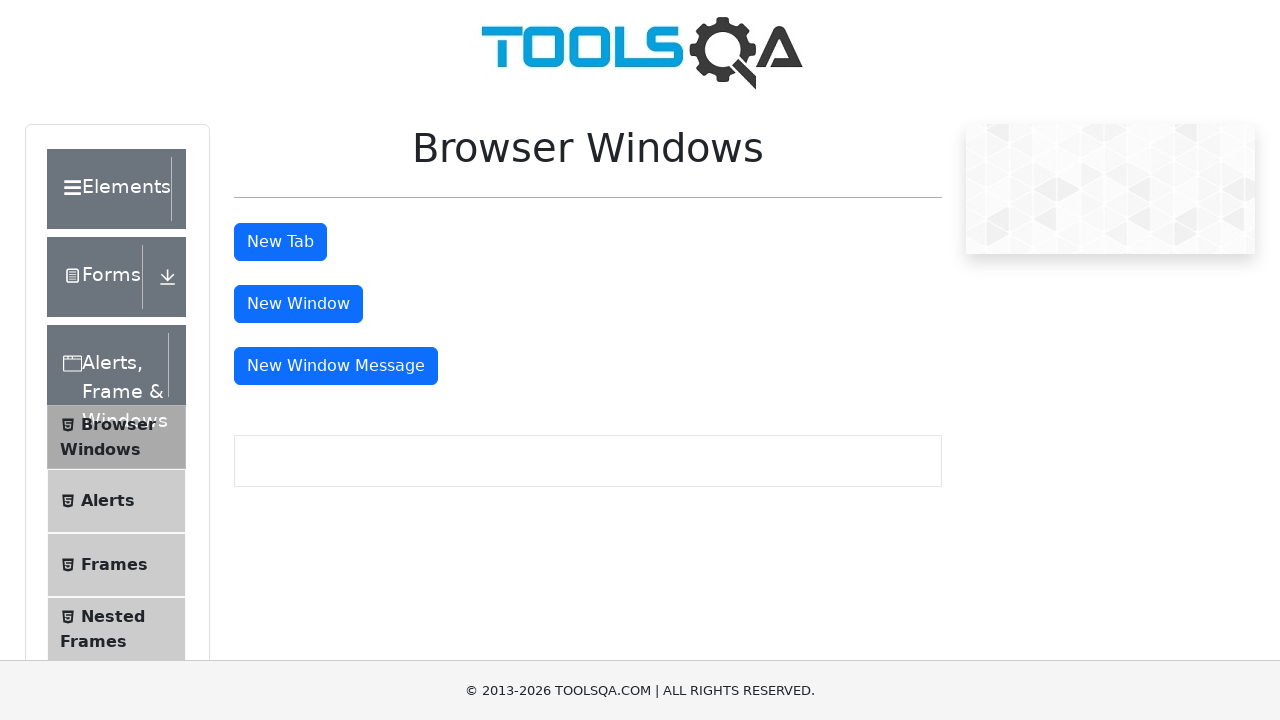

Clicked the 'New Tab' button at (280, 242) on button#tabButton
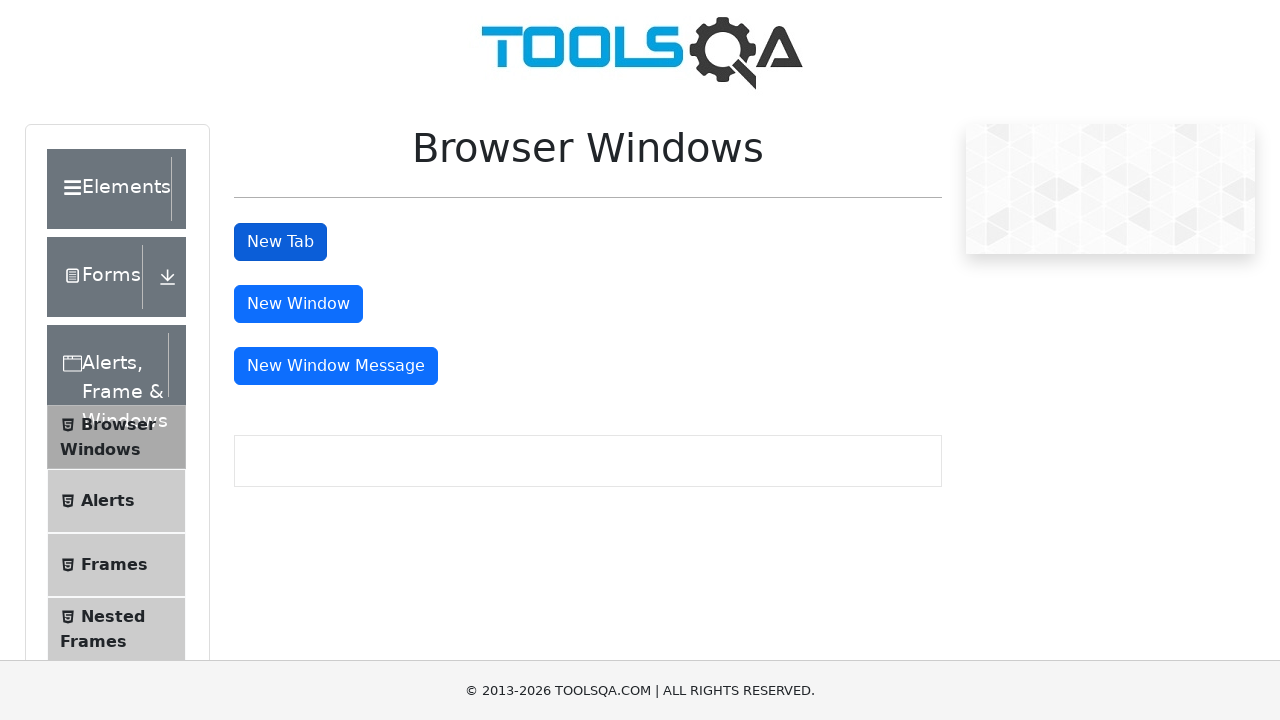

Clicked the 'New Tab' button and waiting for new tab to open at (280, 242) on button#tabButton
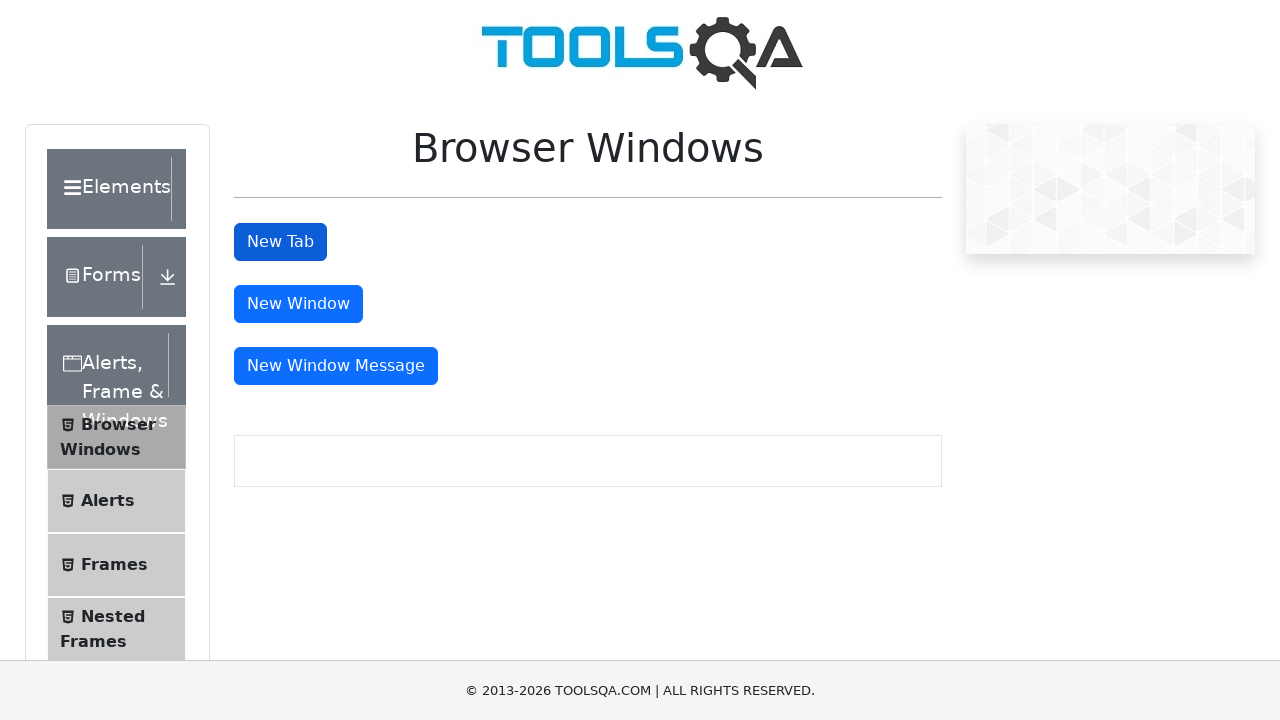

New tab opened and page loaded
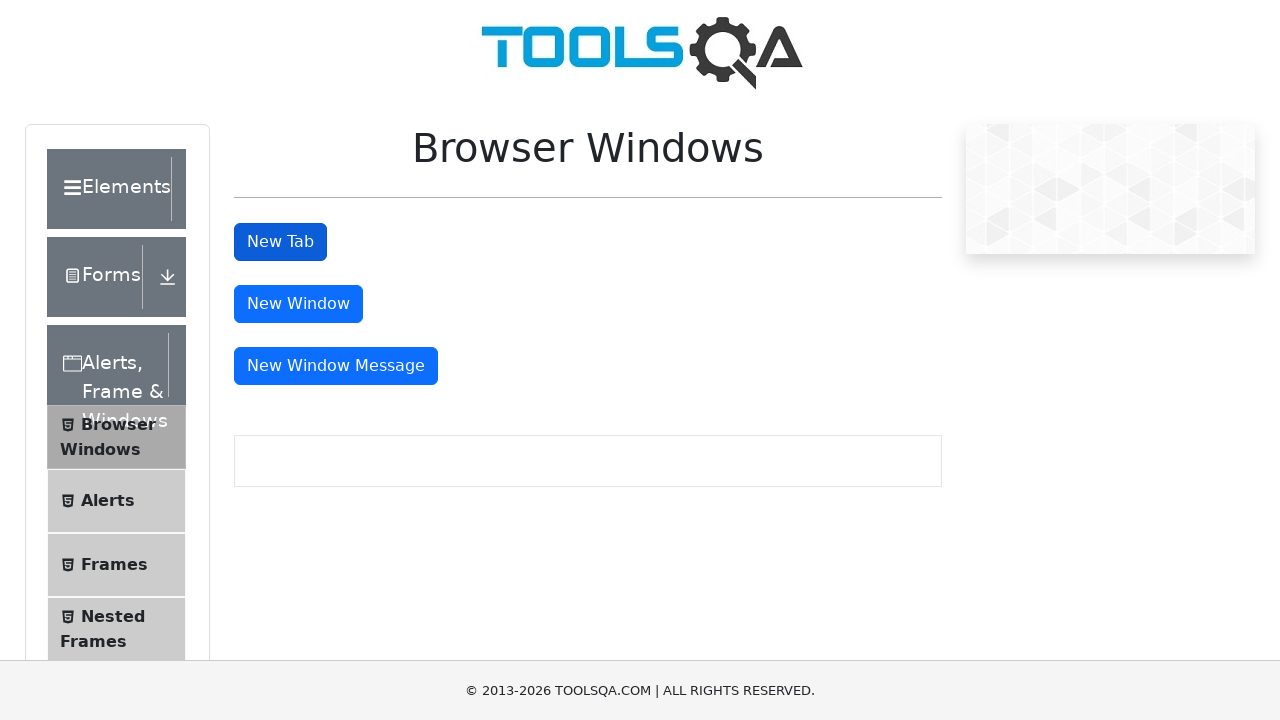

Verified the heading 'This is a sample page' on the new tab
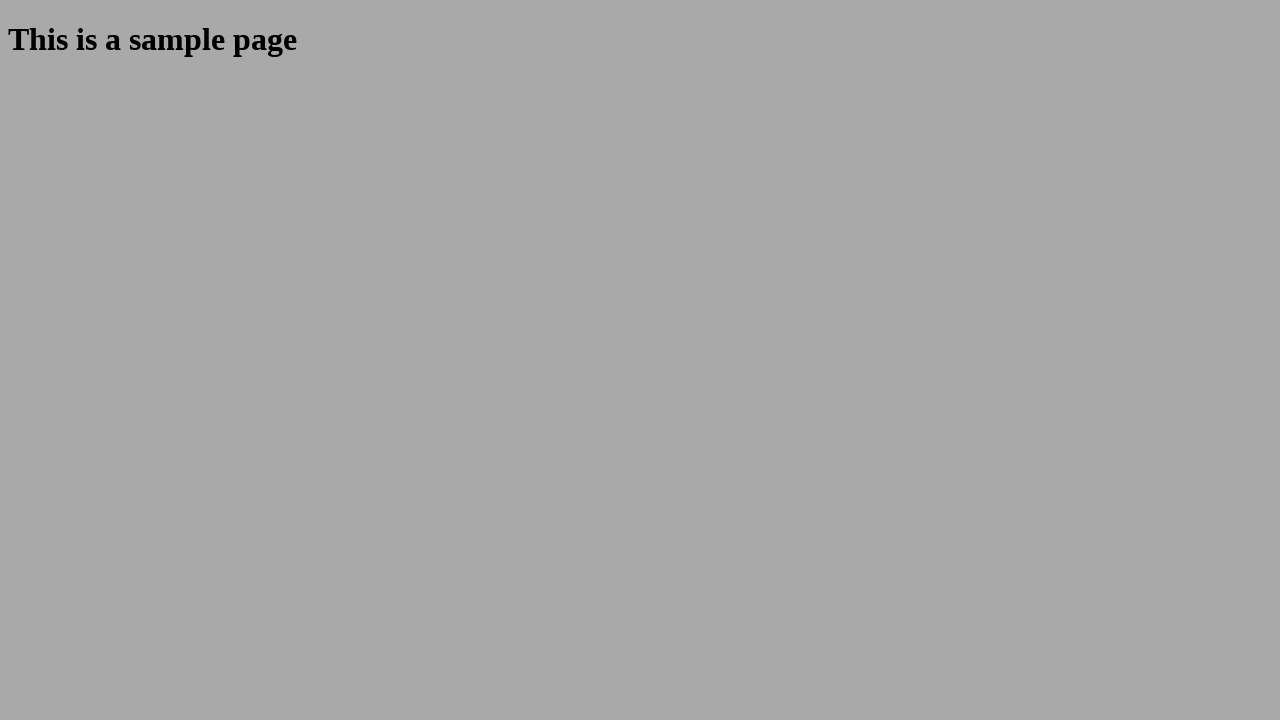

Closed the new tab
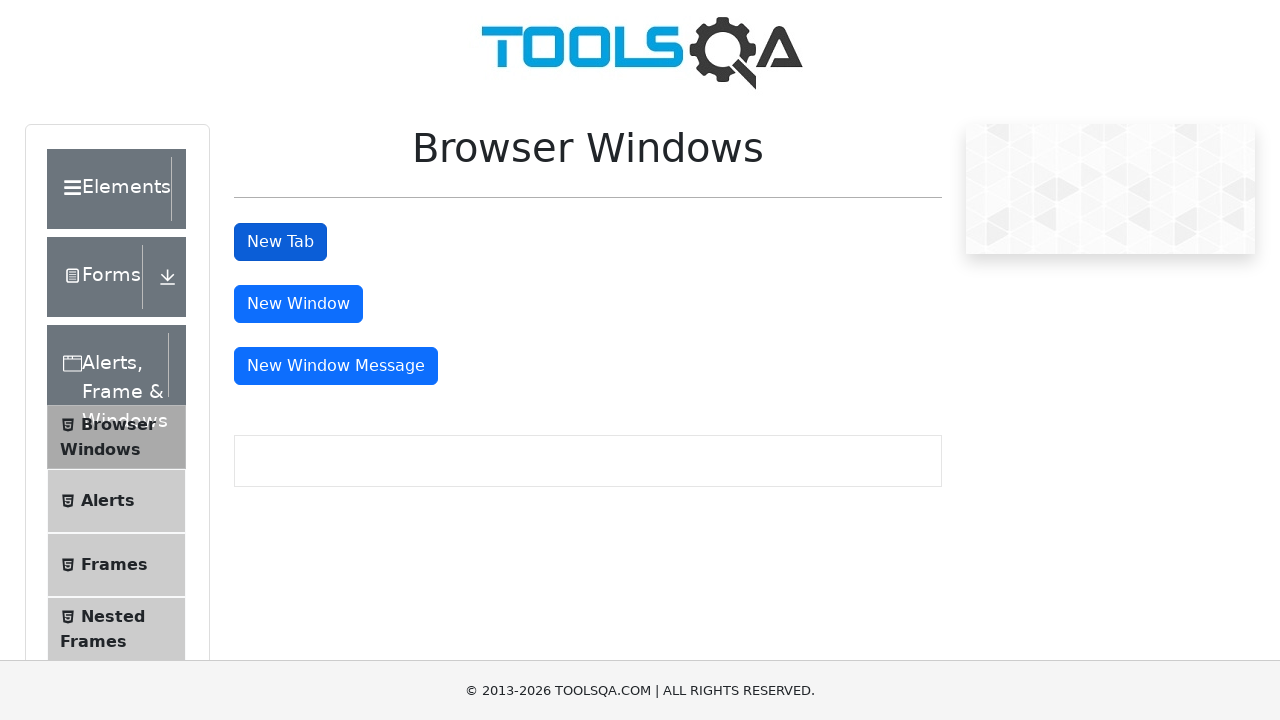

Clicked the 'New Window' button and waiting for new window to open at (298, 304) on button#windowButton
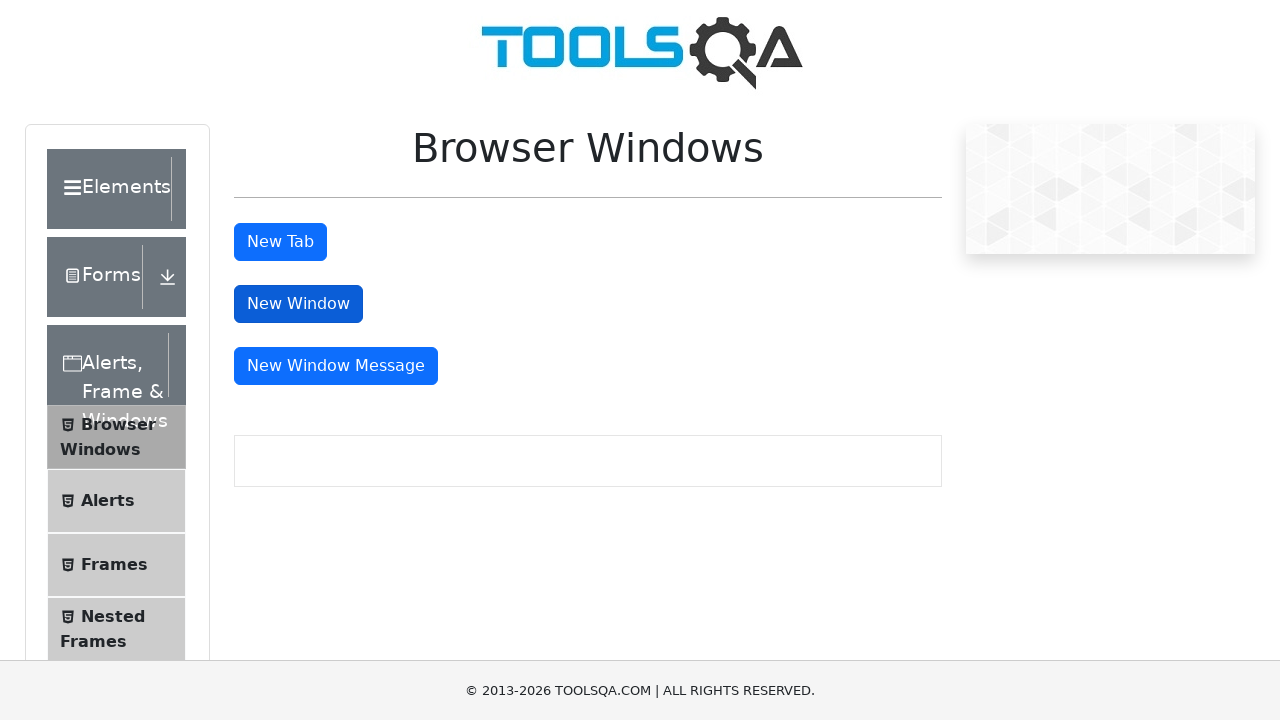

New window opened and page loaded
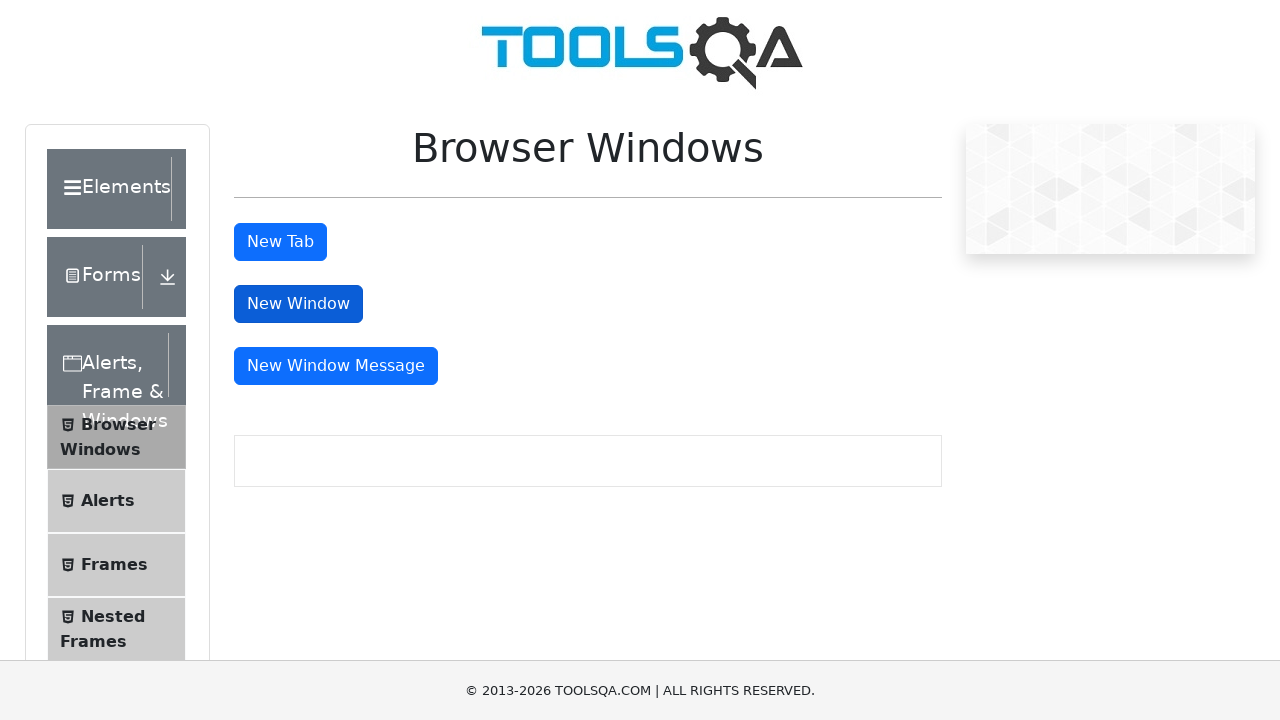

Verified the heading 'This is a sample page' on the new window
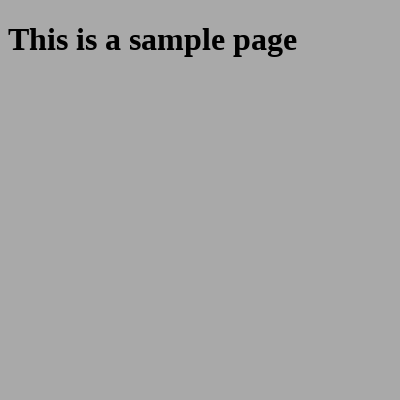

Closed the new window
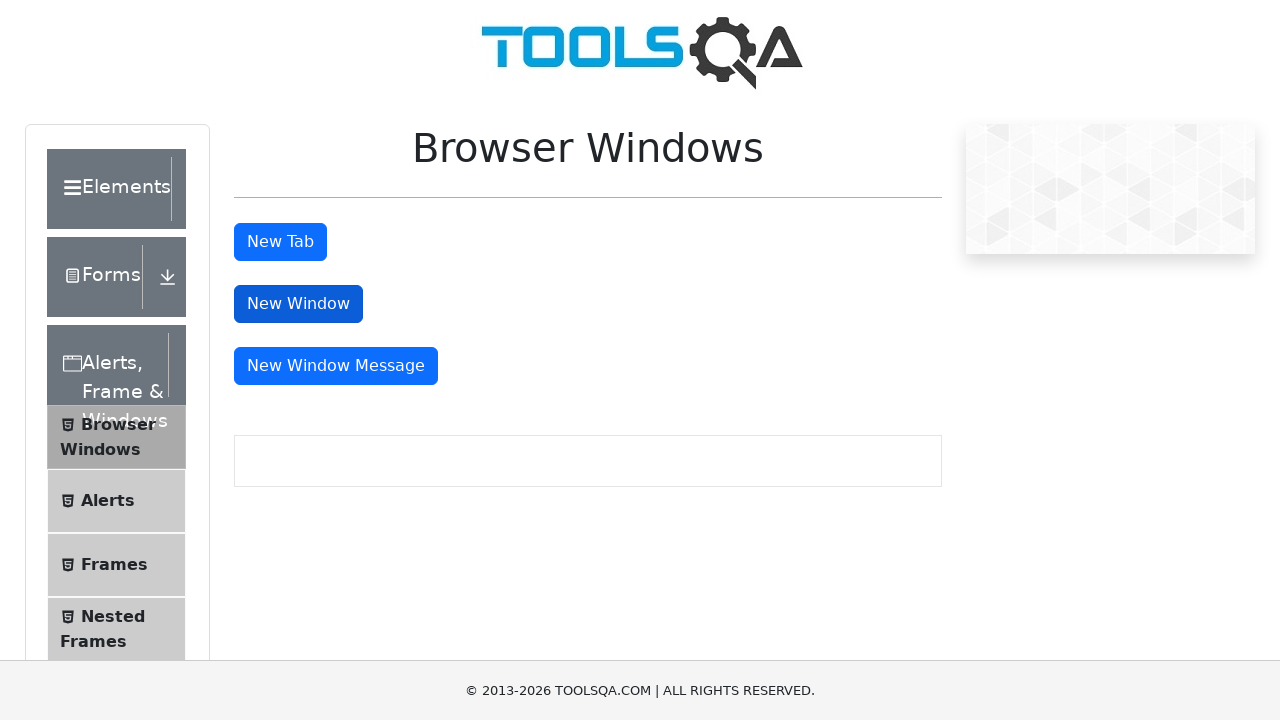

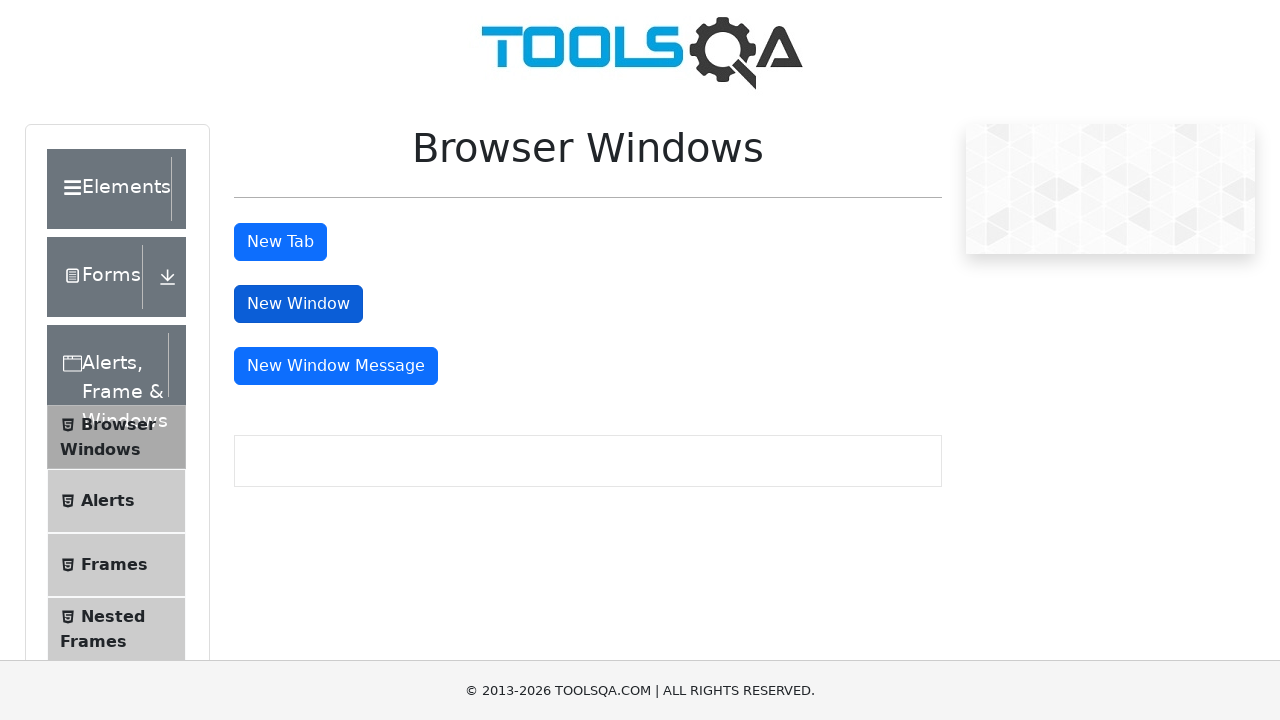